Tests JavaScript alert popup handling by clicking a confirmation alert button and accepting the alert dialog

Starting URL: http://www.tizag.com/javascriptT/javascriptalert.php

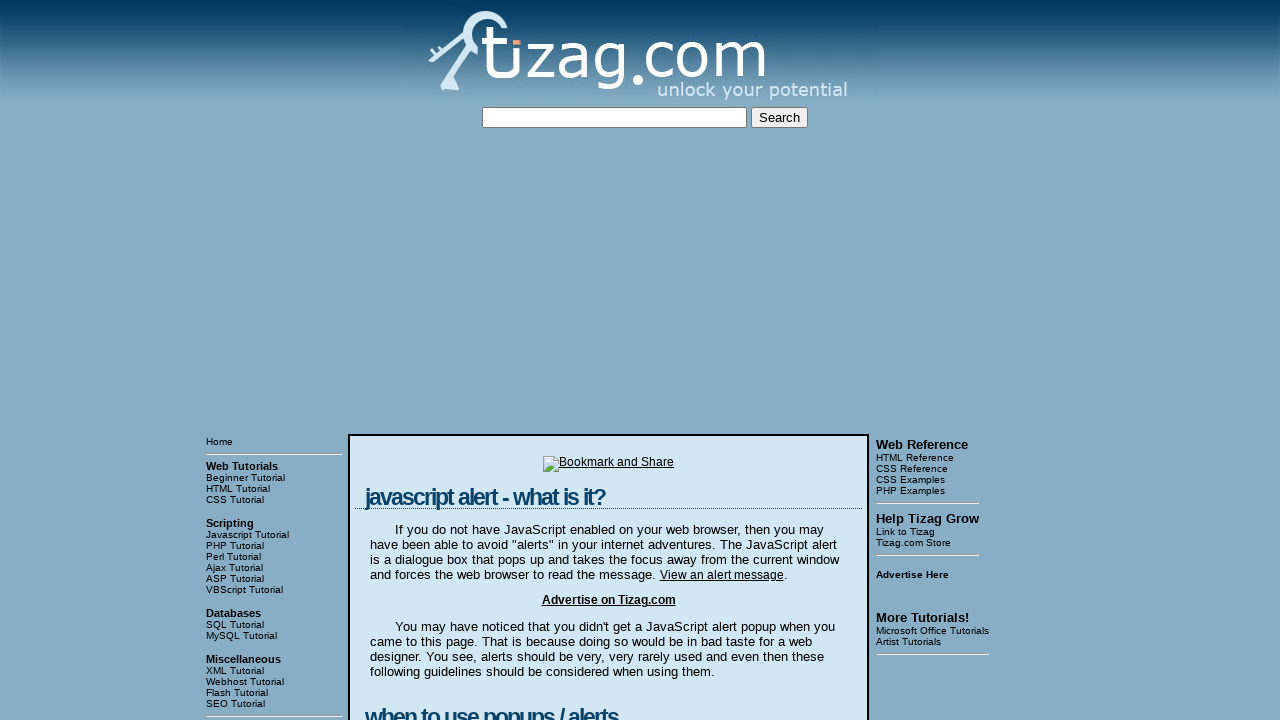

Clicked the Confirmation Alert button at (428, 361) on xpath=//input[@value='Confirmation Alert']
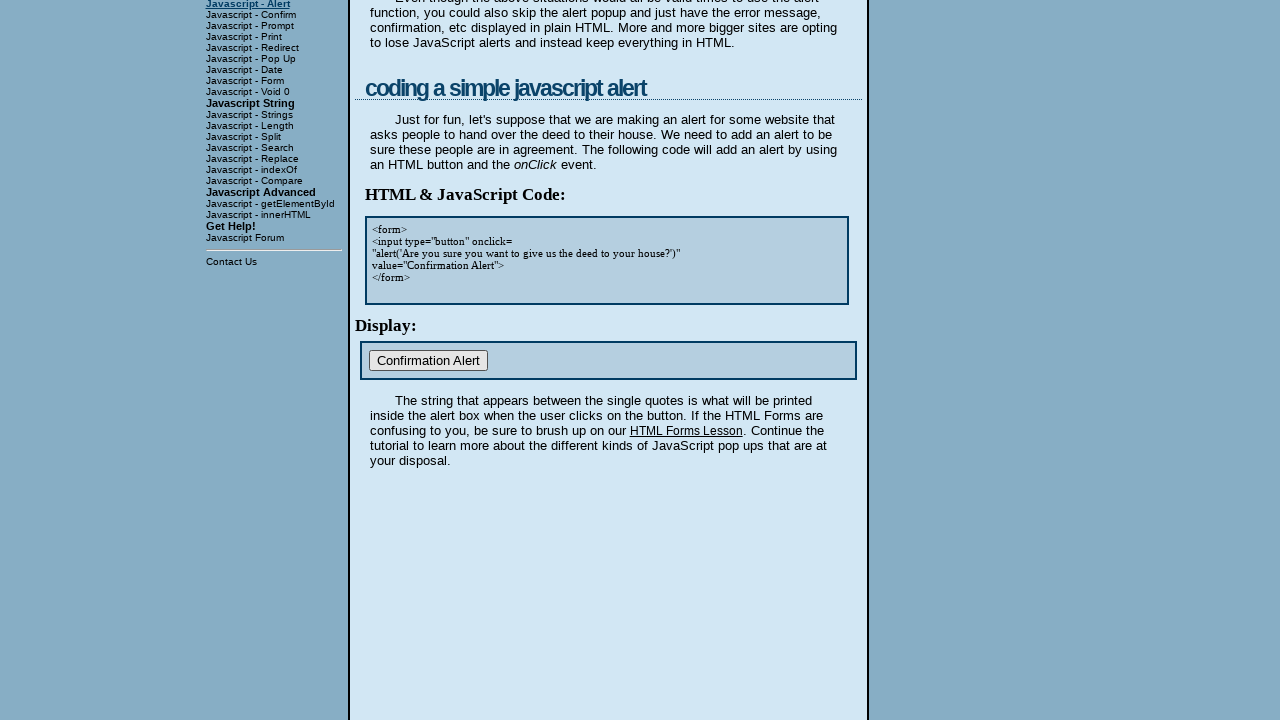

Set up dialog handler to accept alerts
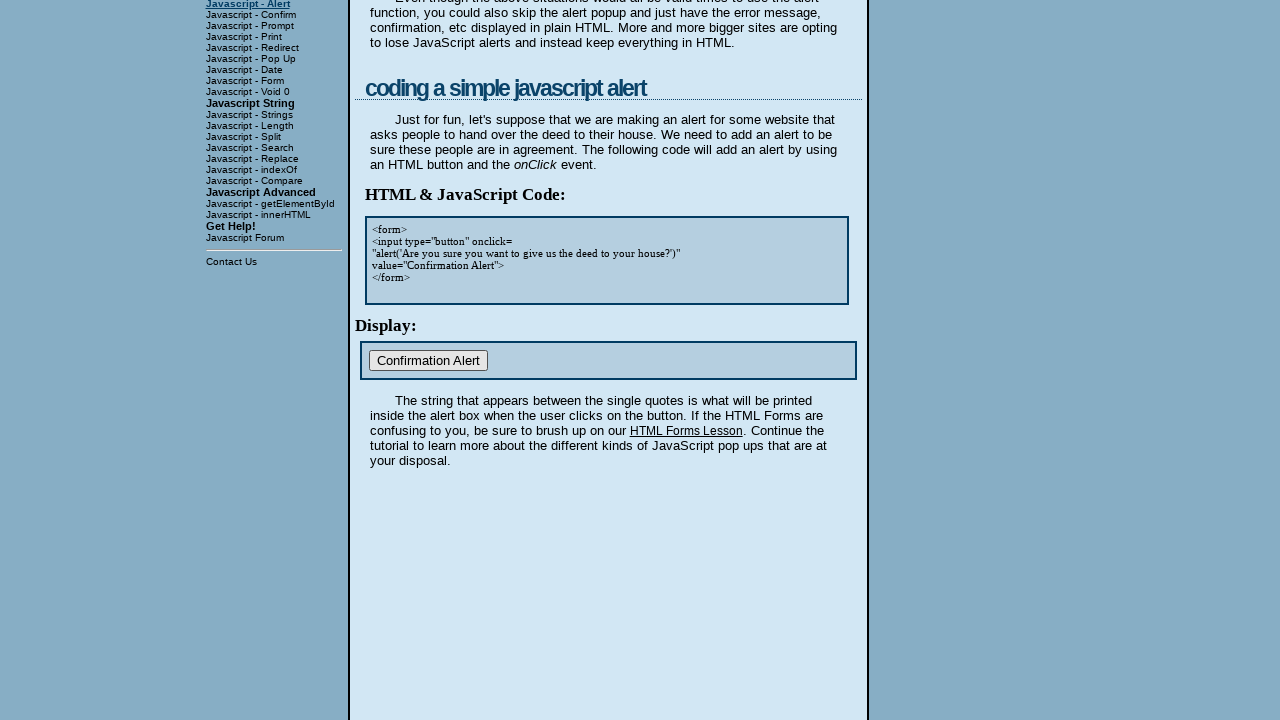

Clicked the Confirmation Alert button again and accepted the JavaScript alert dialog at (428, 361) on //input[@value='Confirmation Alert']
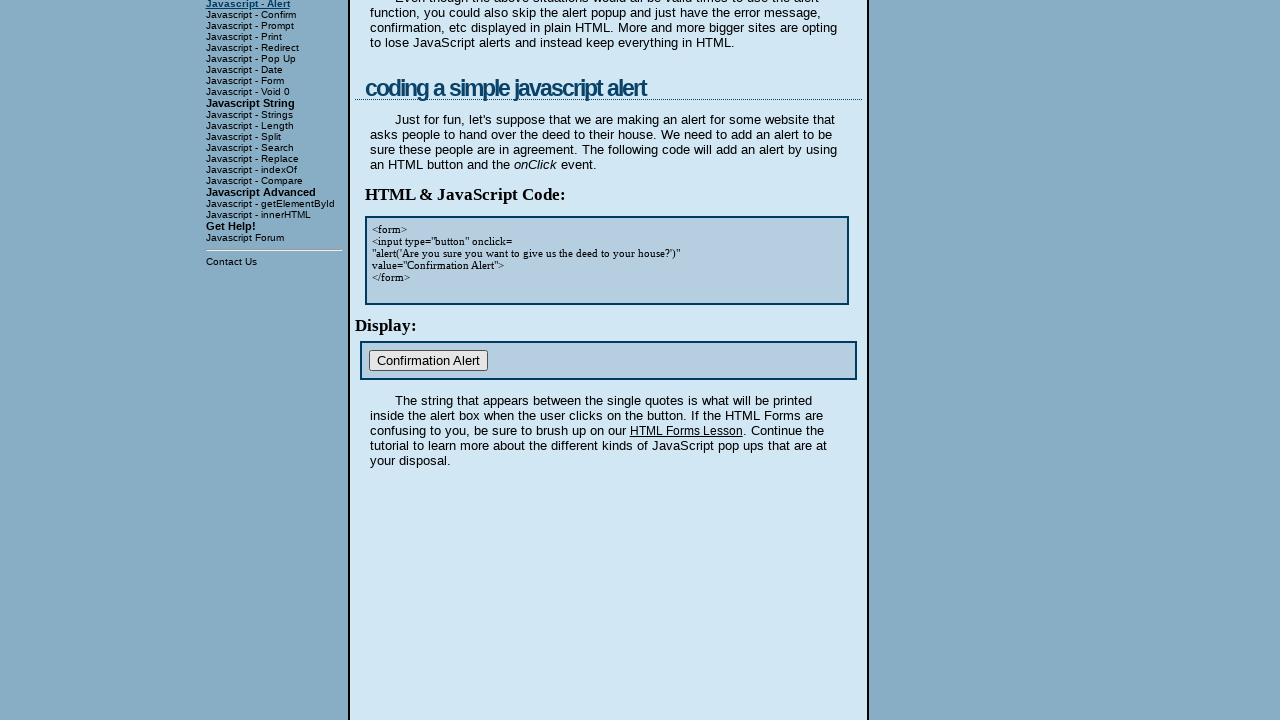

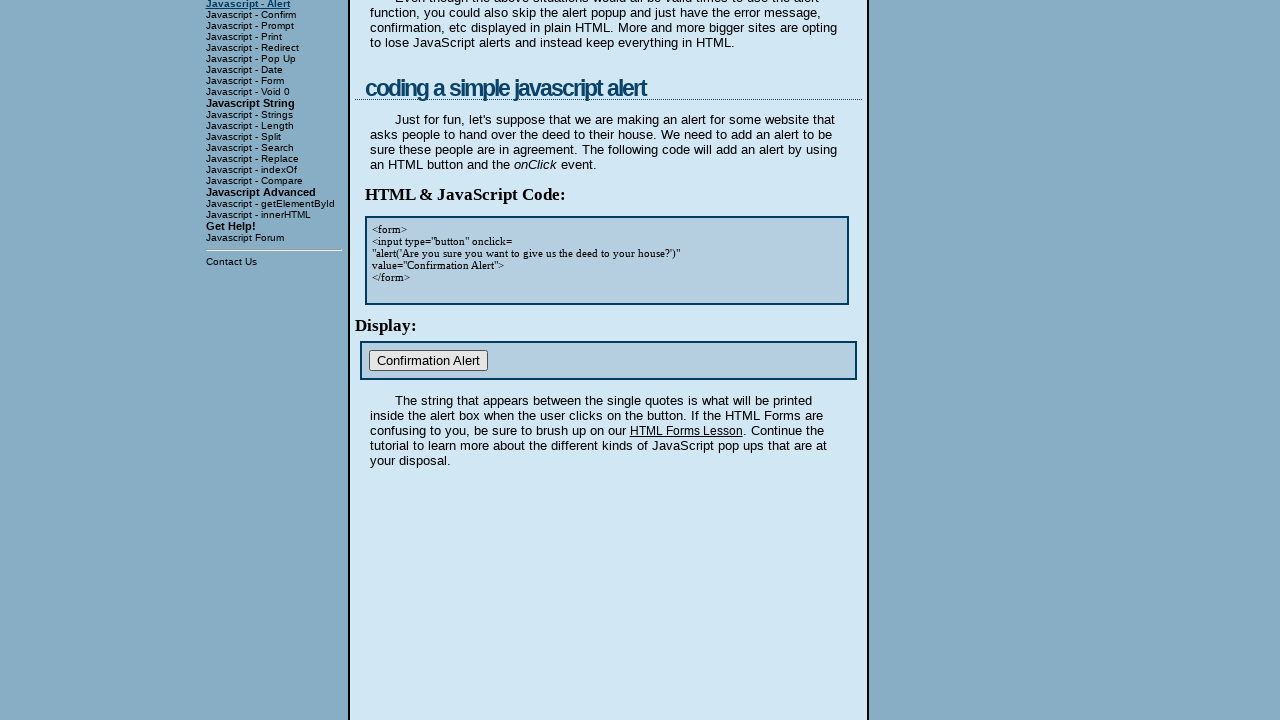